Tests that a user can navigate from the main page to a specific product page by clicking on a product link

Starting URL: https://www.demoblaze.com/

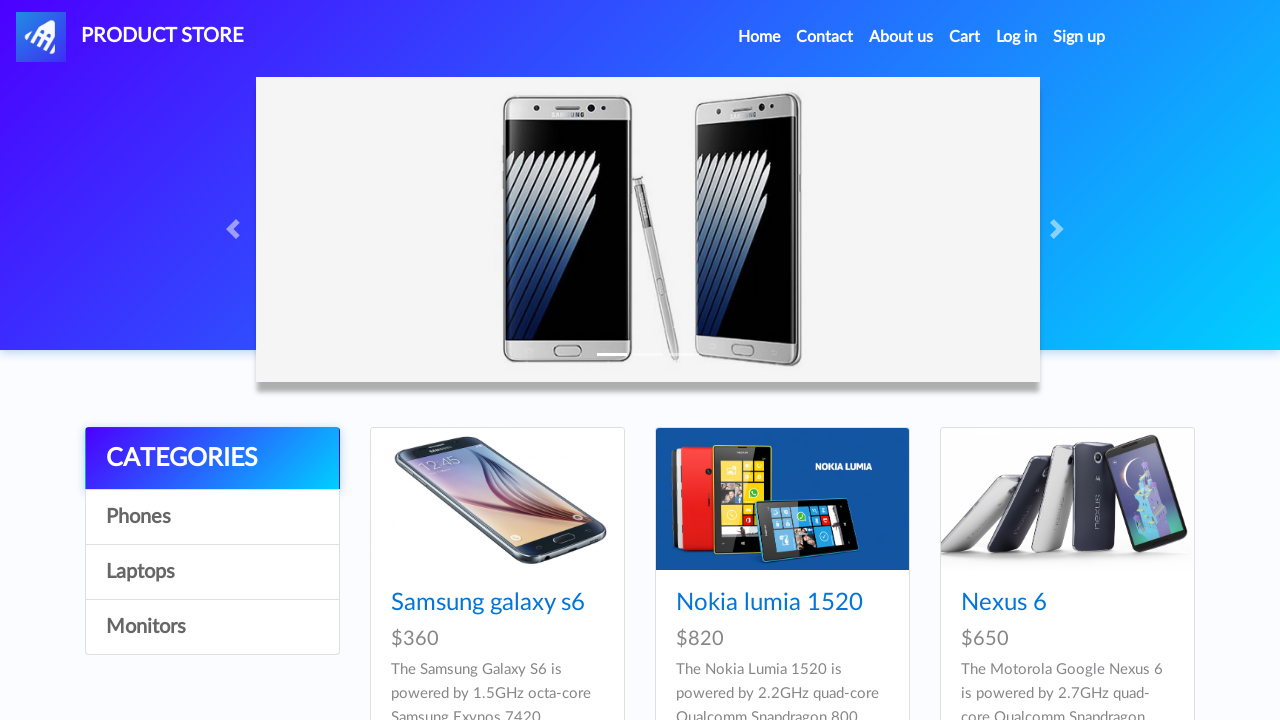

Clicked on Samsung Galaxy S6 product link at (497, 499) on a[href='prod.html?idp_=1']
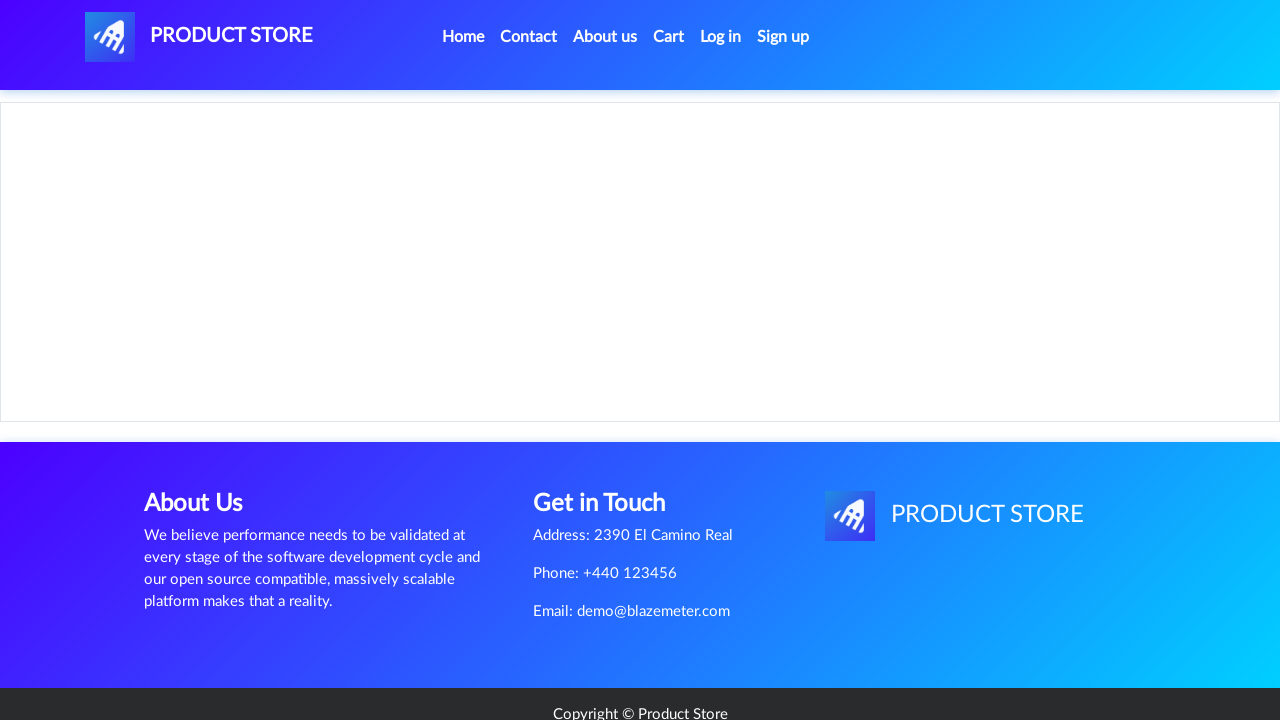

Product page loaded and URL verified as https://www.demoblaze.com/prod.html?idp_=1
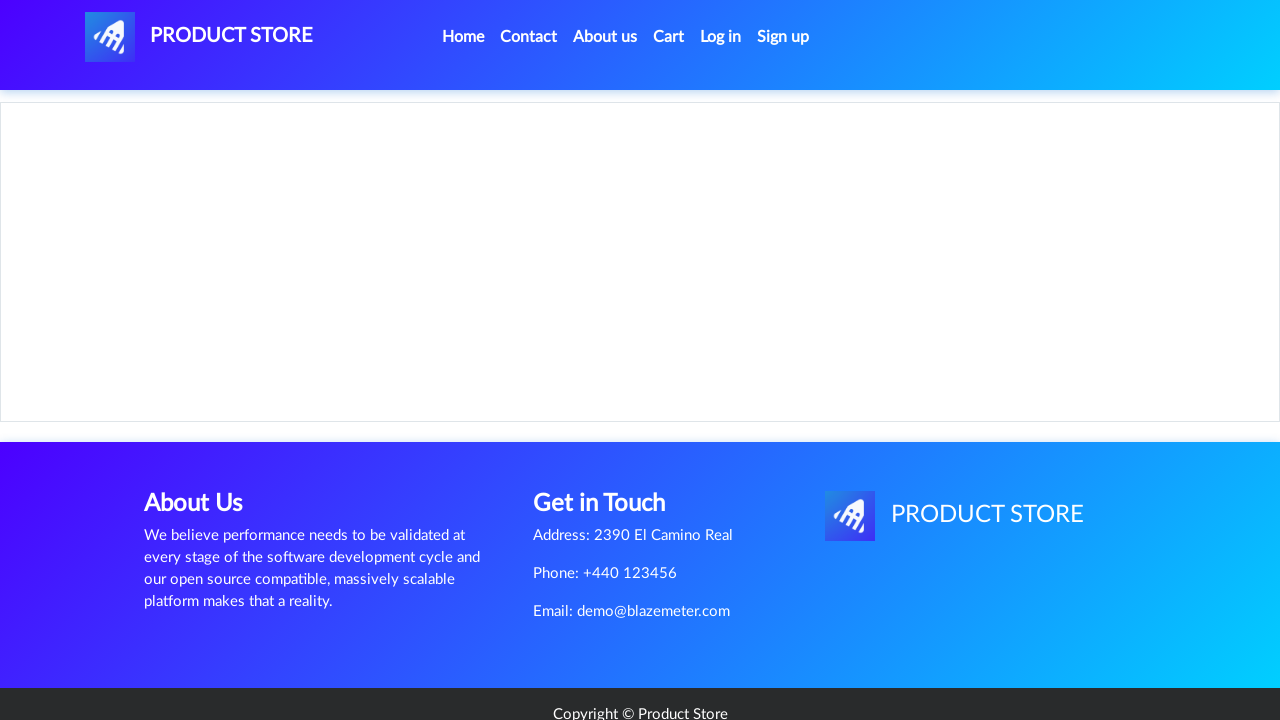

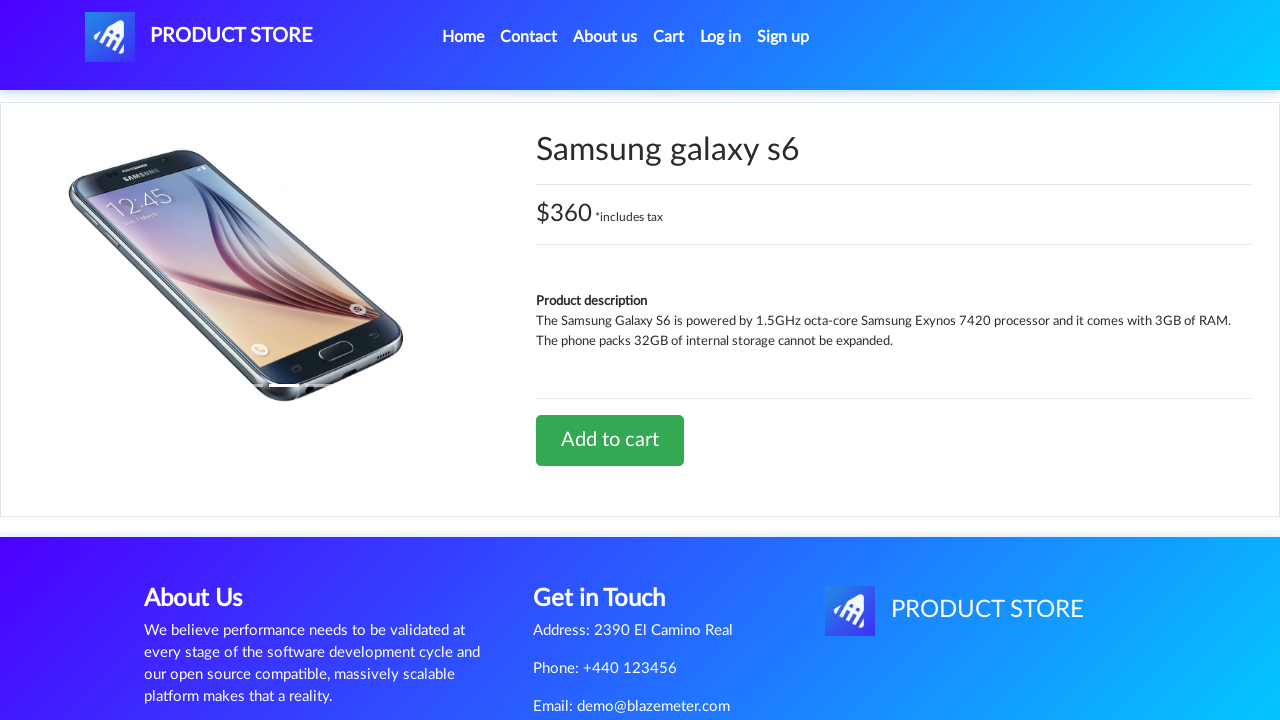